Tests checkbox functionality by navigating to the Checkboxes page and toggling both checkboxes

Starting URL: http://the-internet.herokuapp.com/

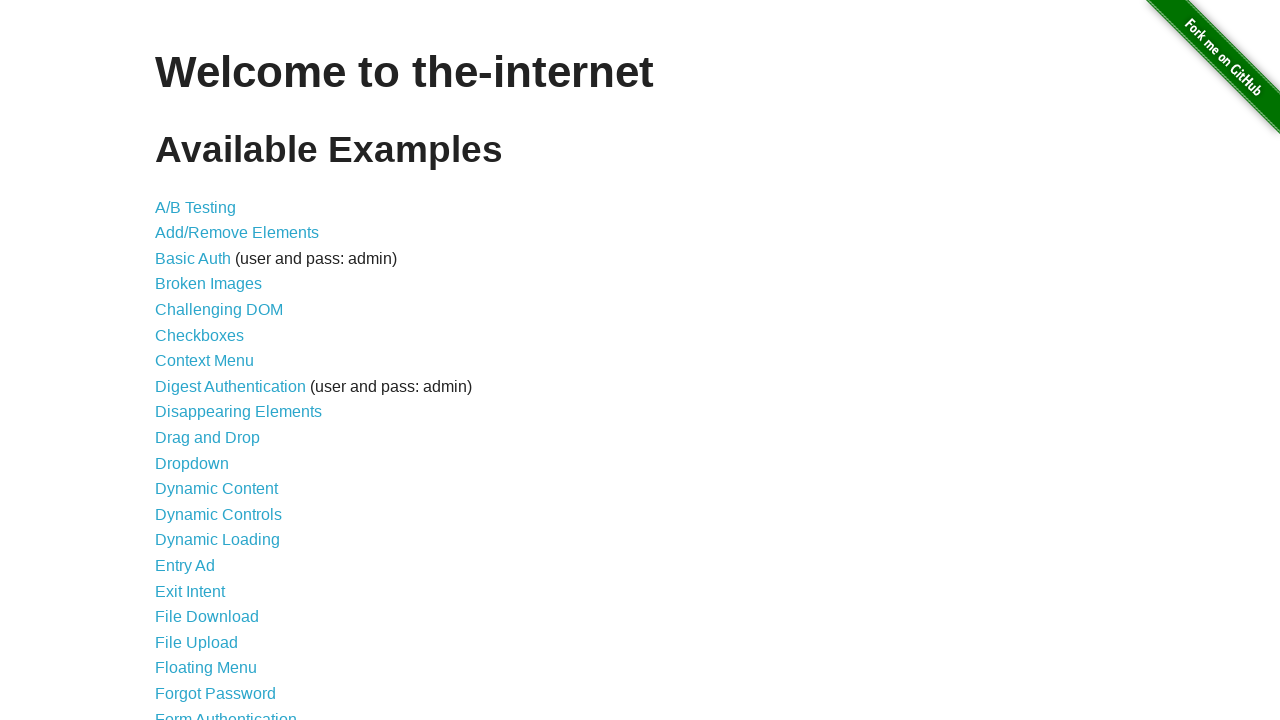

Clicked on Checkboxes link to navigate to Checkboxes page at (200, 335) on xpath=//*[@id='content']/ul/li[6]/a
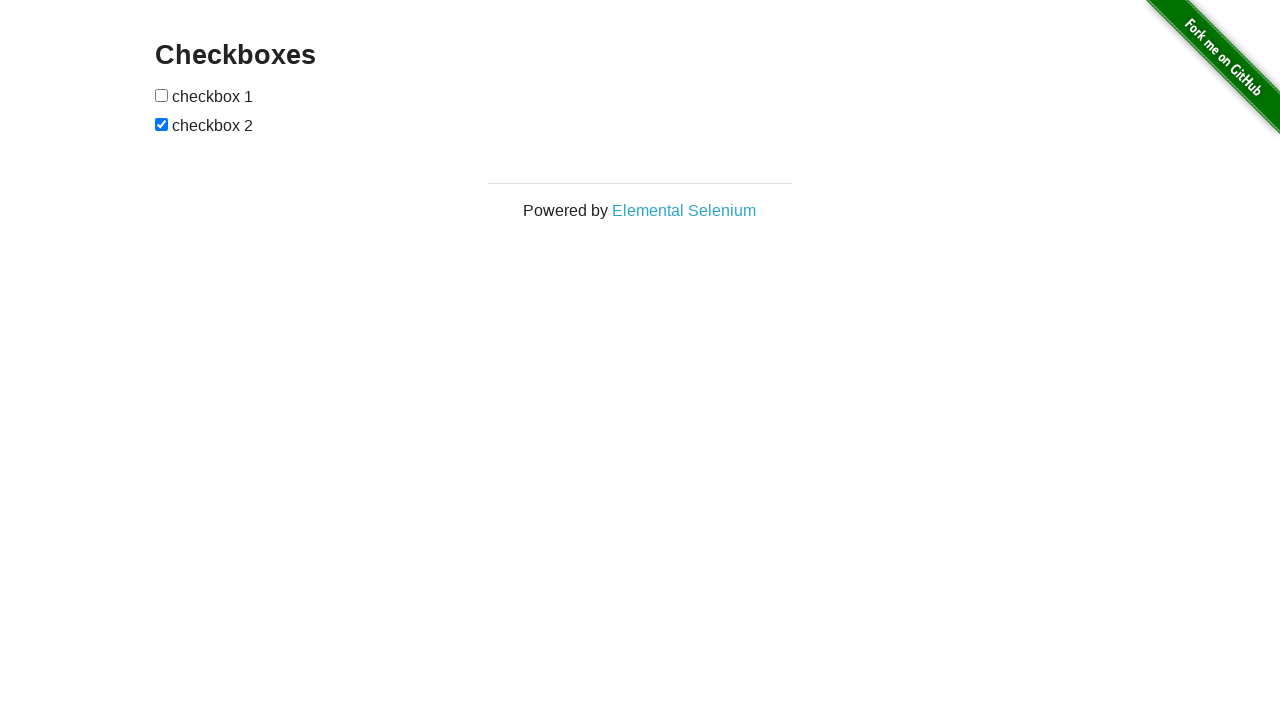

Toggled first checkbox at (162, 95) on xpath=//*[@id='checkboxes']/input[1]
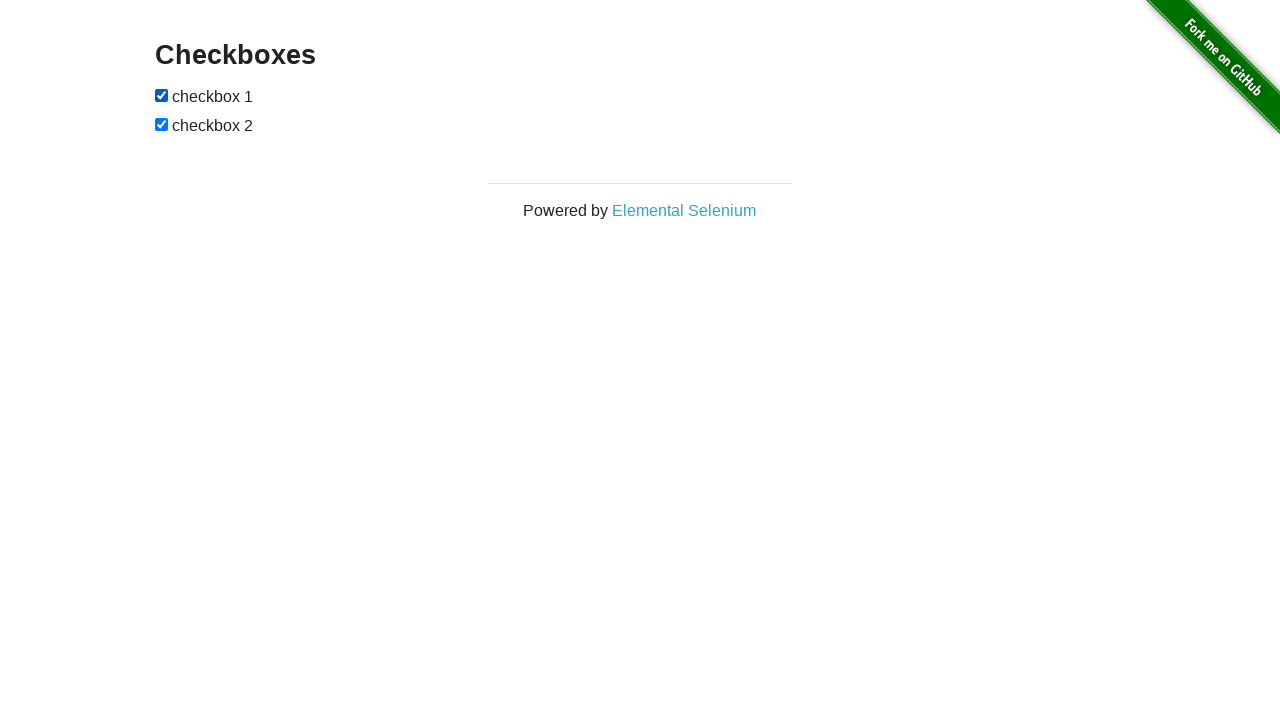

Toggled second checkbox at (162, 124) on xpath=//*[@id='checkboxes']/input[2]
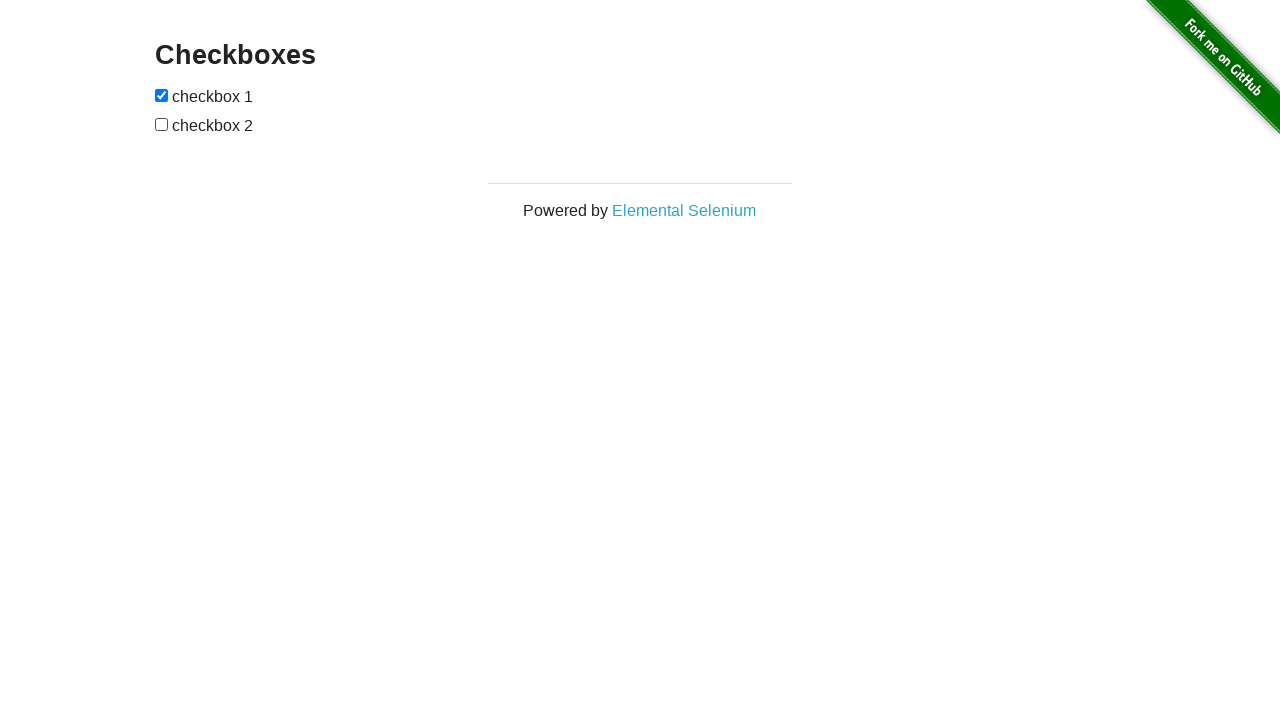

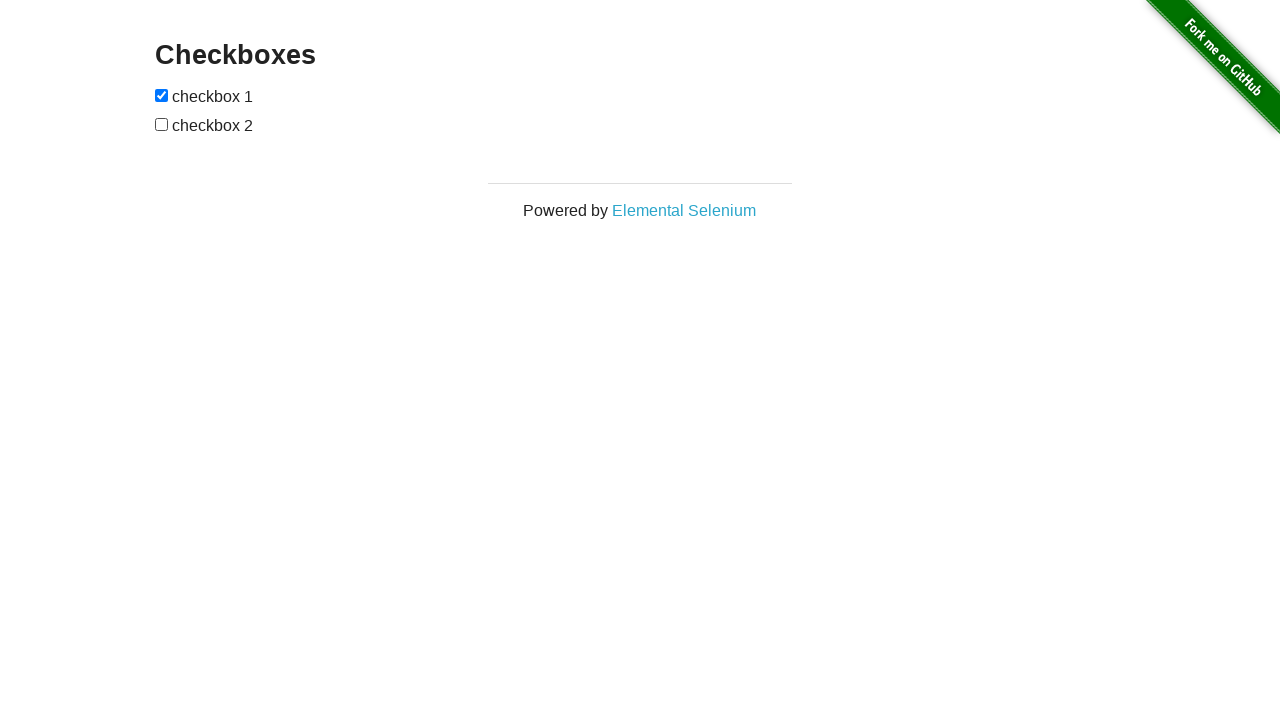